Tests dropdown selection functionality by clicking on a dropdown menu and selecting an option by typing and pressing Enter

Starting URL: https://demoqa.com/select-menu

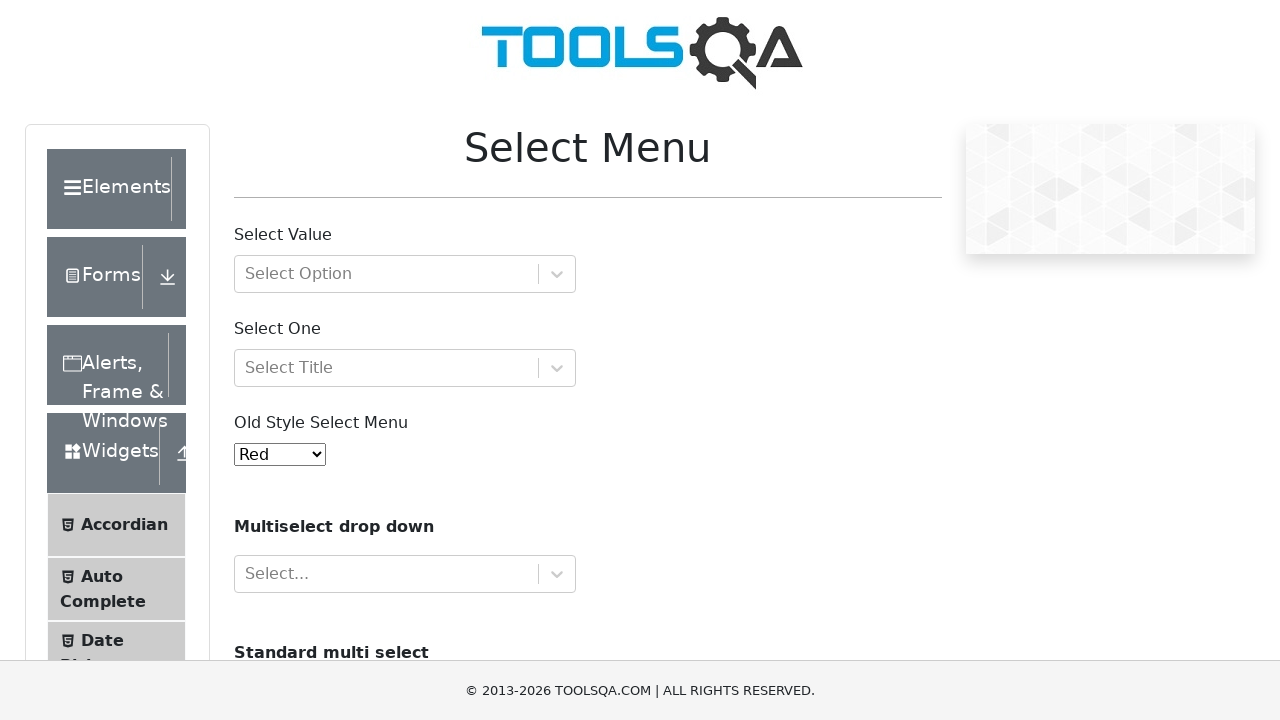

Clicked on dropdown menu with option group at (405, 274) on #withOptGroup
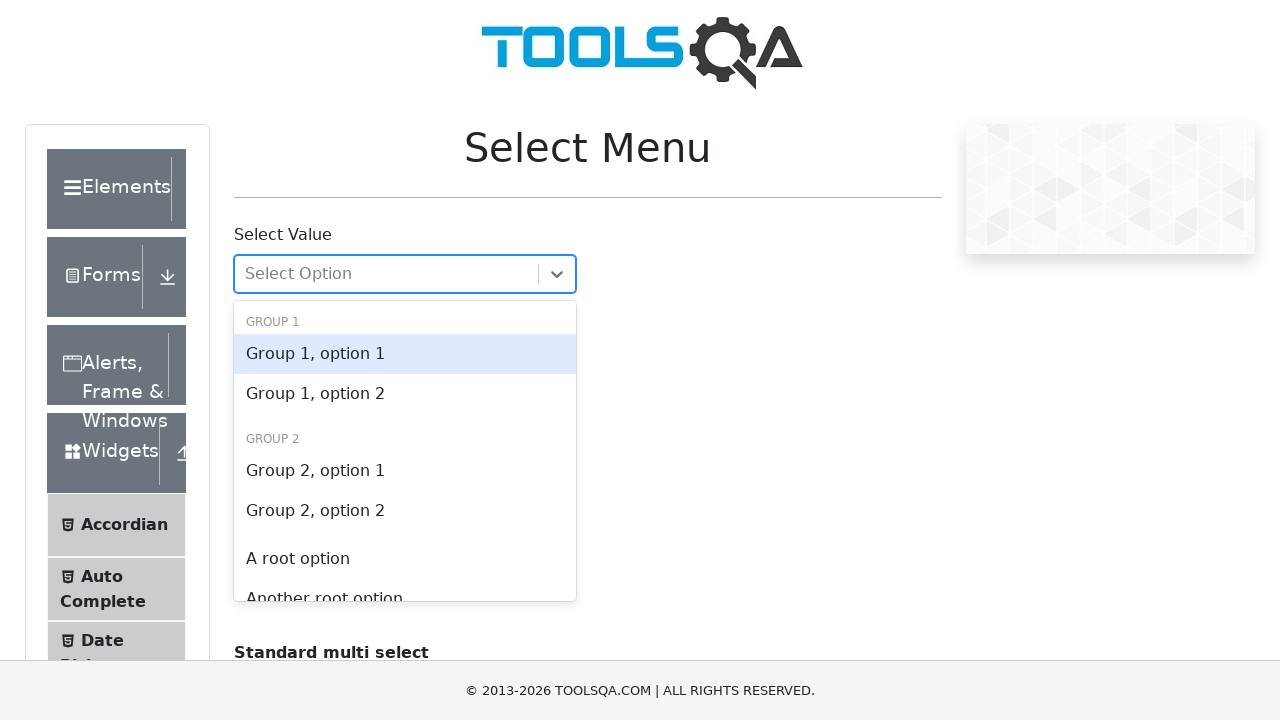

Typed 'Group 2, option 1' in the dropdown input field on //div[@id='withOptGroup']//input
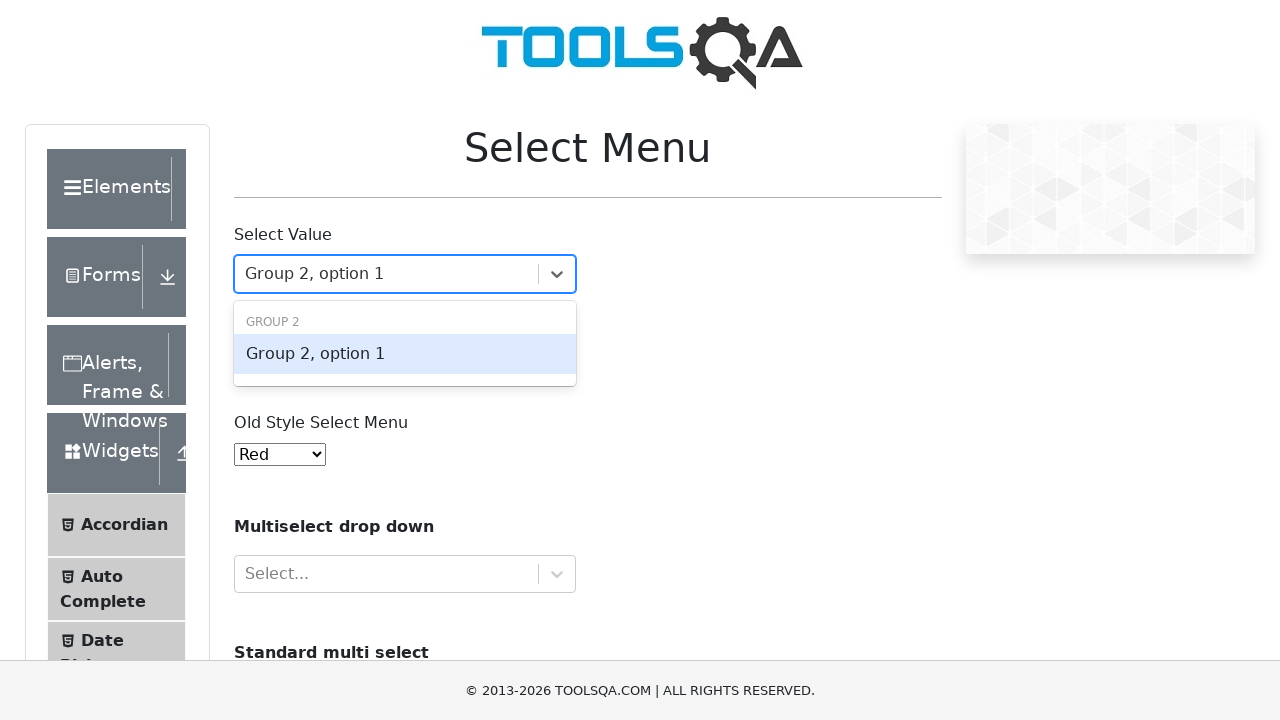

Pressed Enter to select the option on //div[@id='withOptGroup']//input
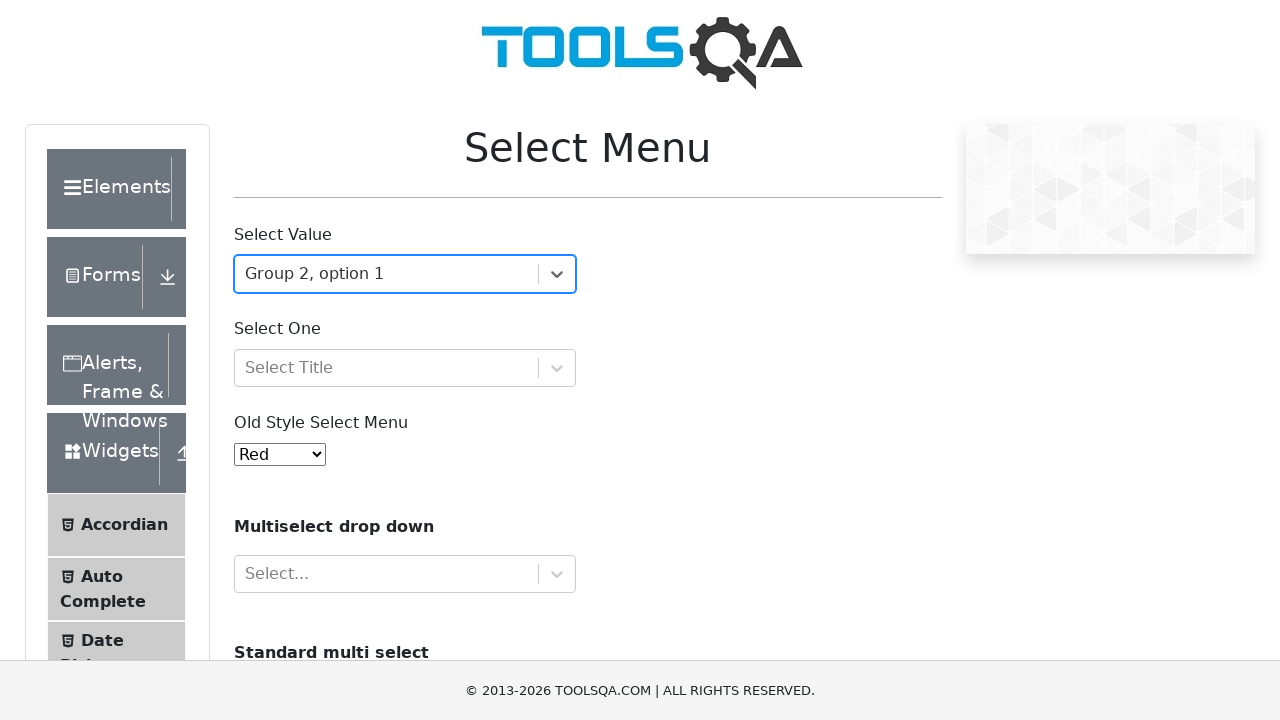

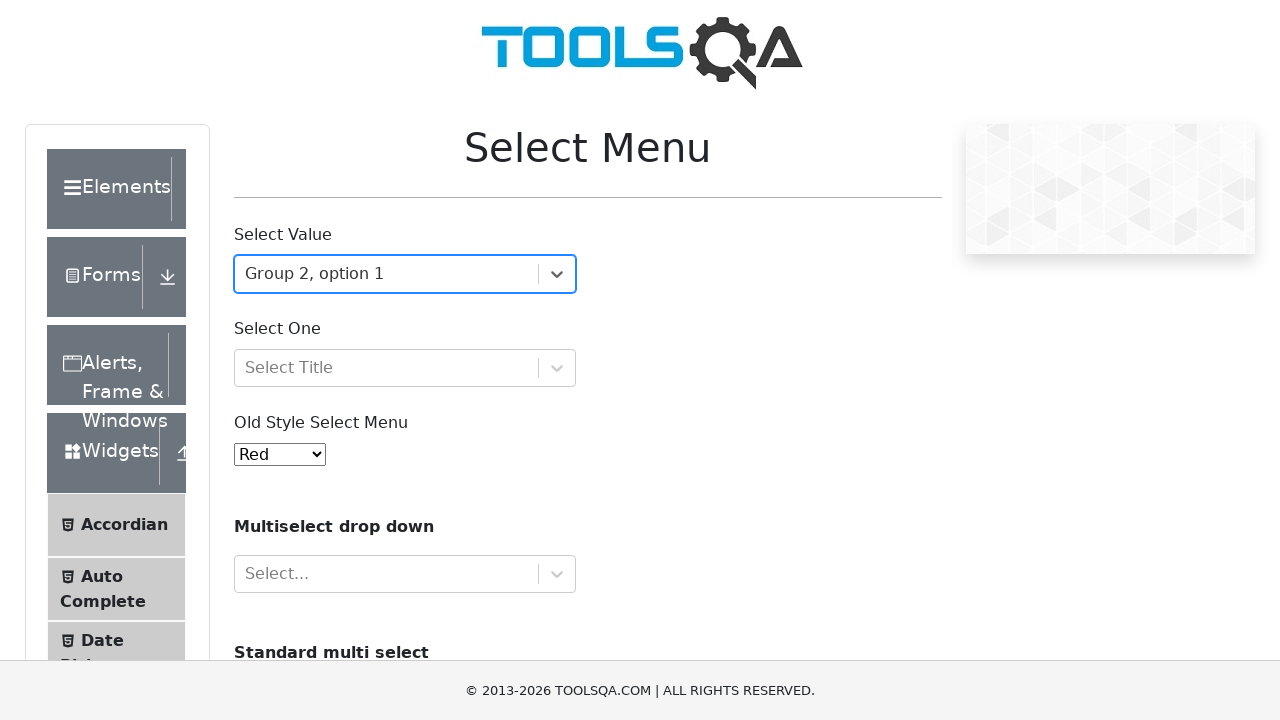